Tests file upload via drag-drop area by using the filechooser event to handle file selection

Starting URL: https://the-internet.herokuapp.com/upload

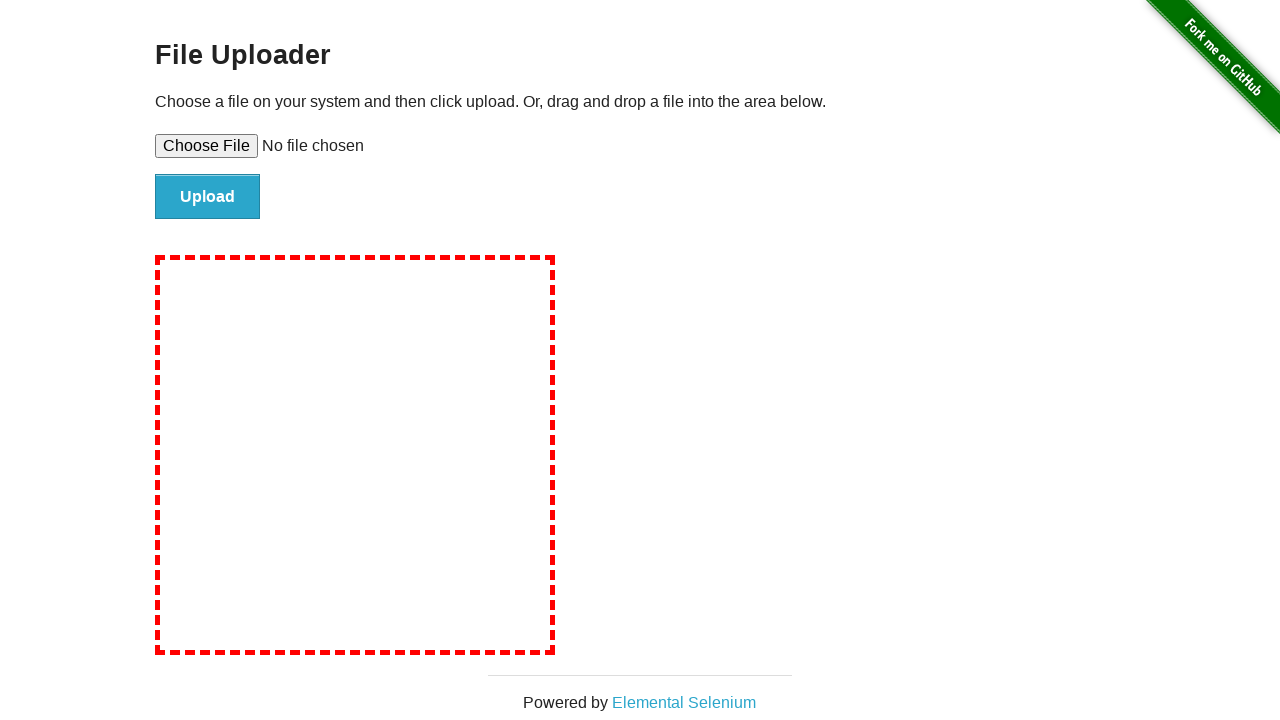

Created temporary directory for test files
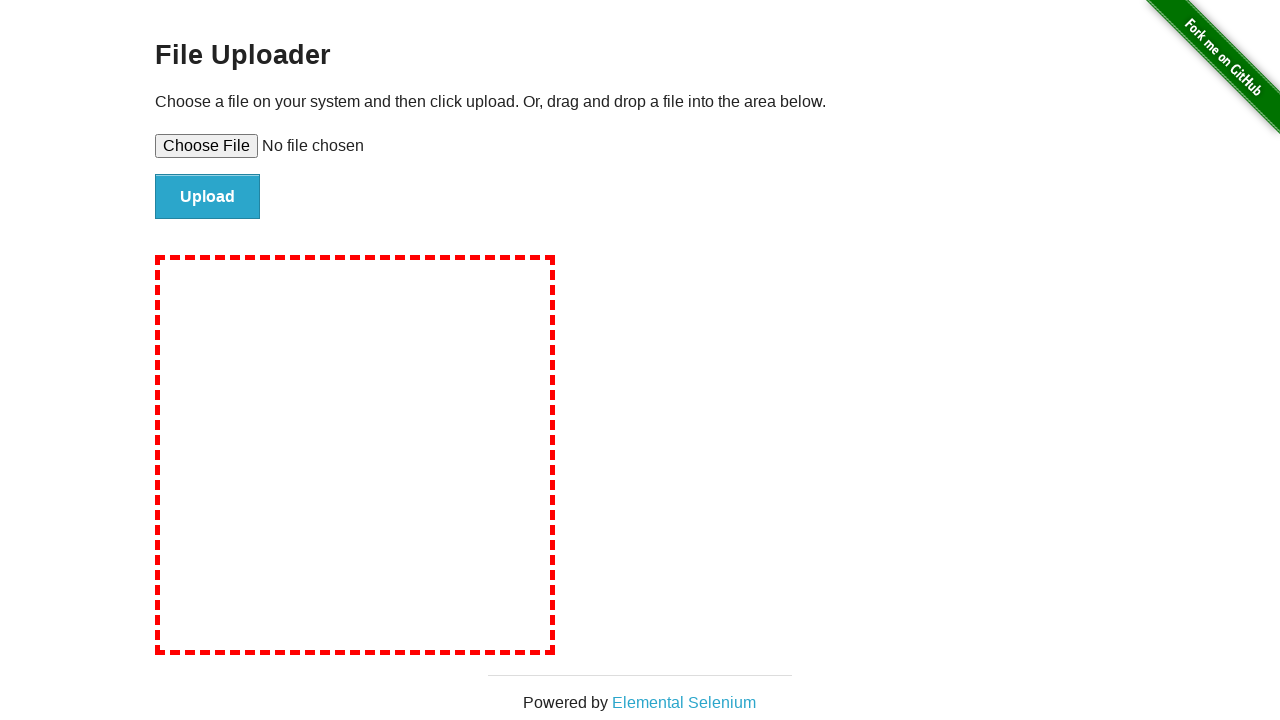

Created test file A (file_a.txt) with content
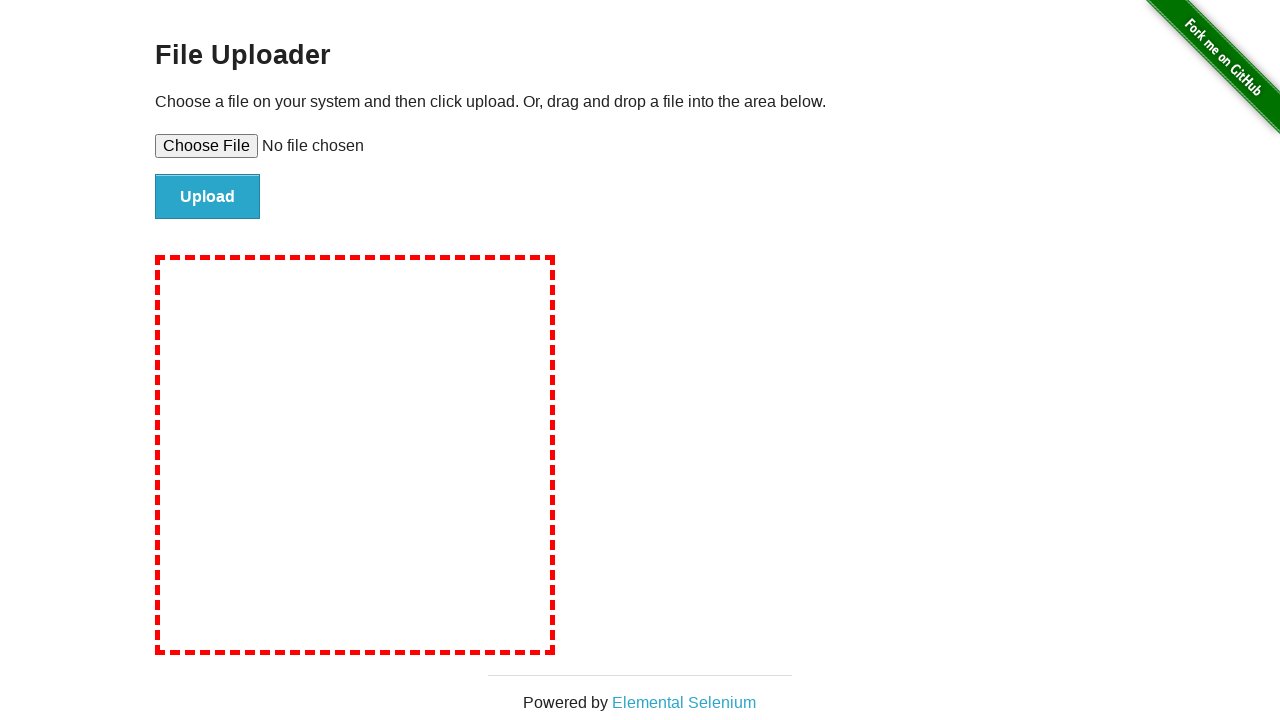

Created test file B (file_b.txt) with content
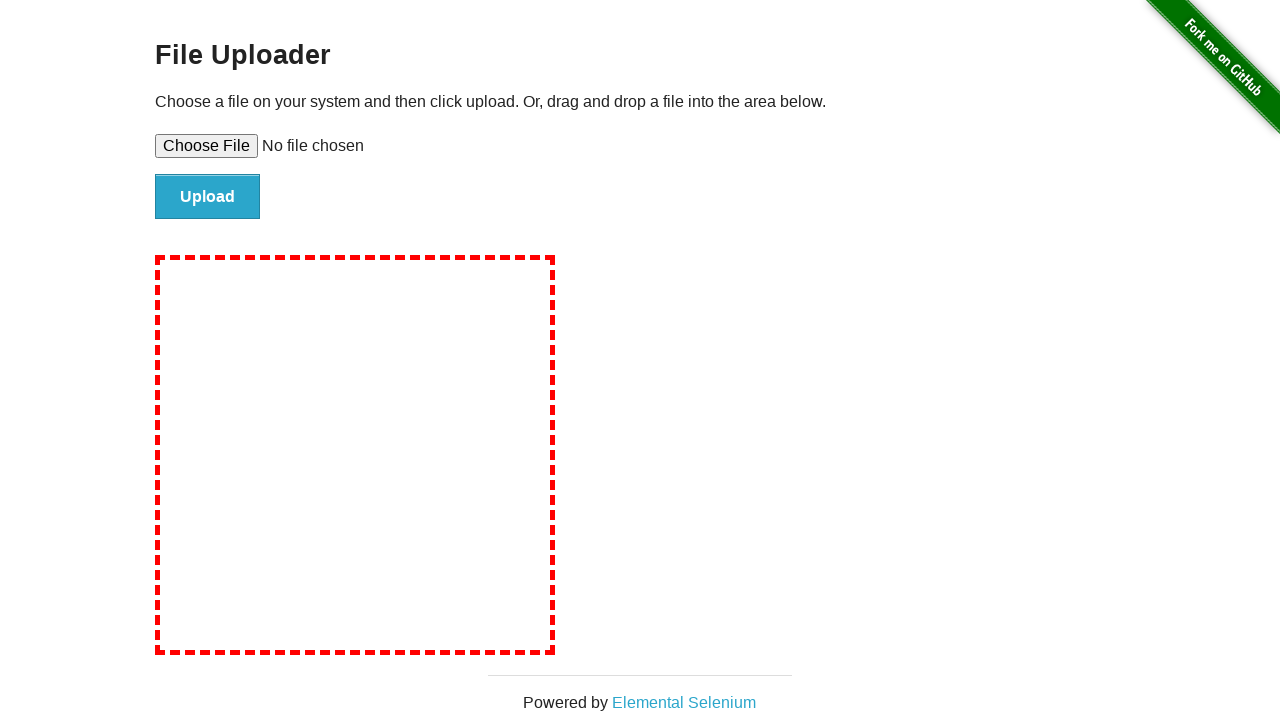

Clicked drag-drop upload area and file chooser opened at (355, 455) on #drag-drop-upload
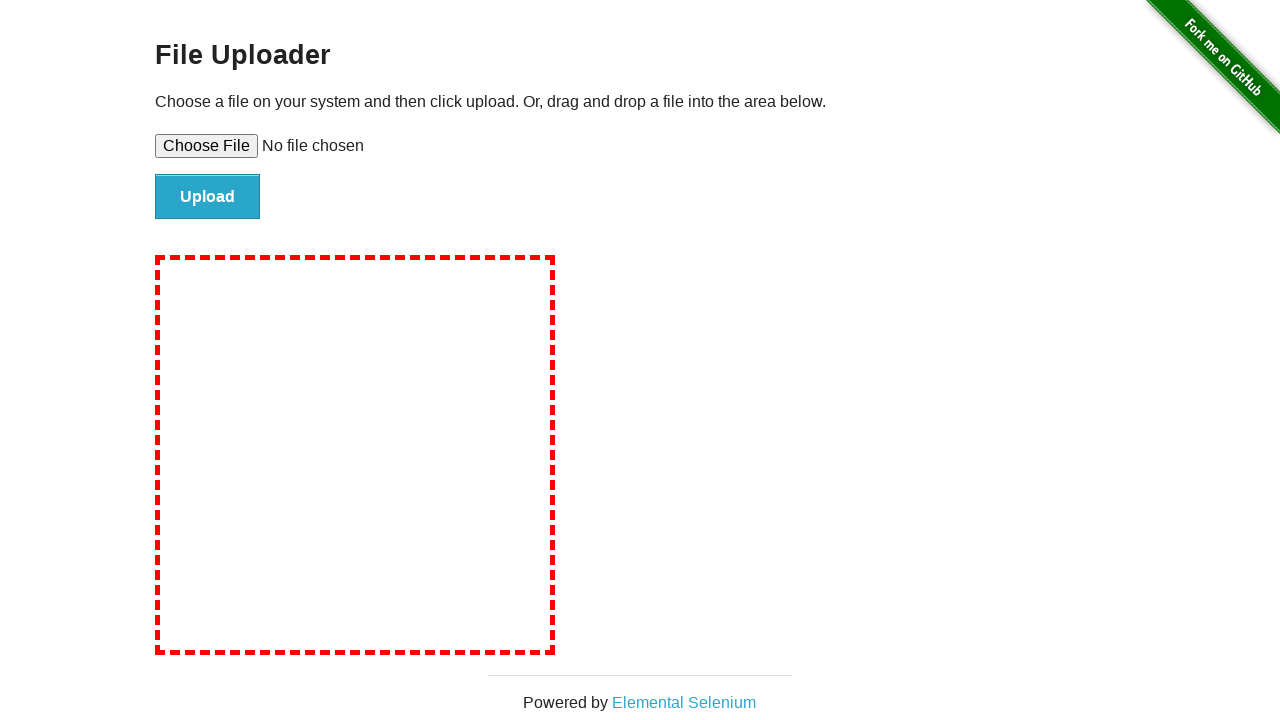

Selected both test files (file_a.txt and file_b.txt) via file chooser
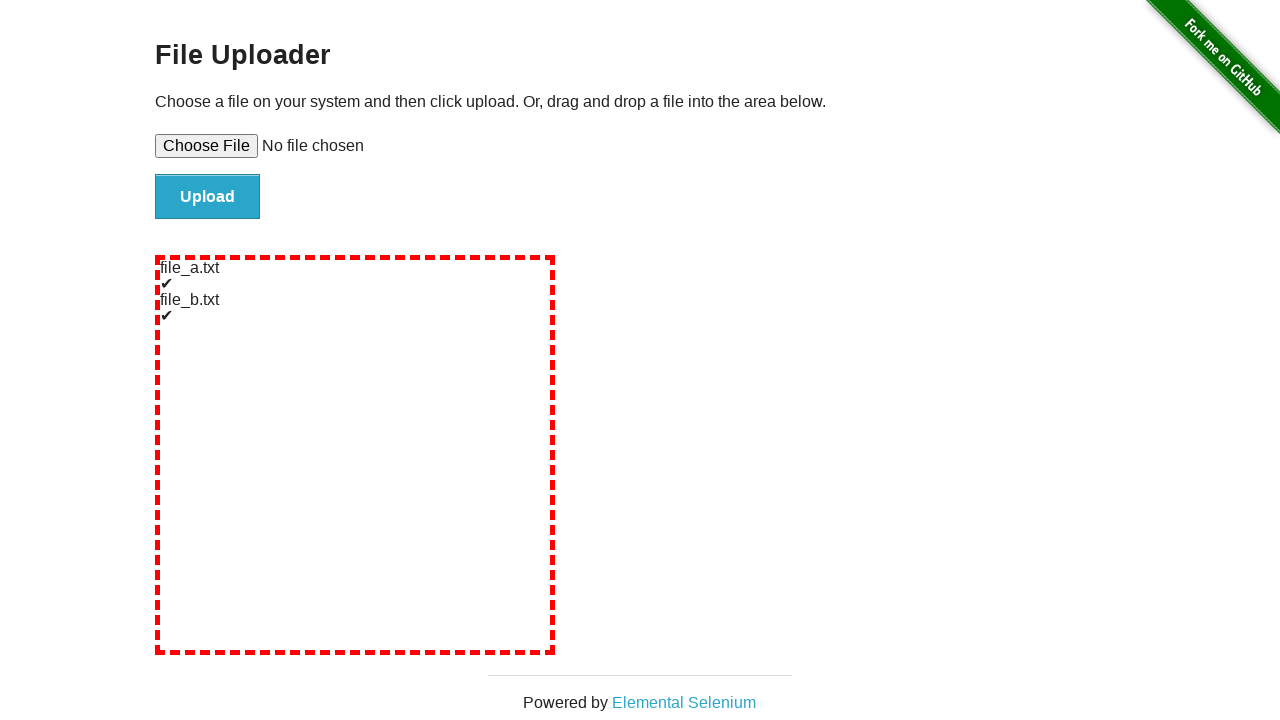

Deleted test file A
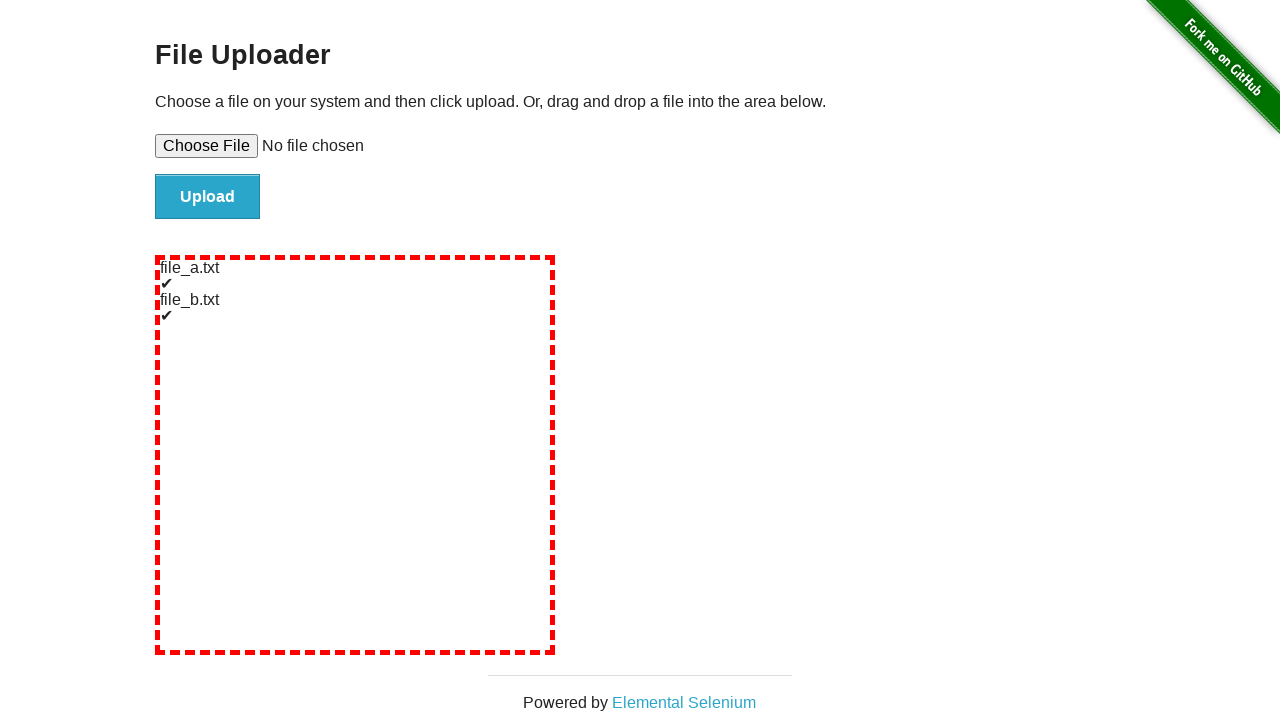

Deleted test file B
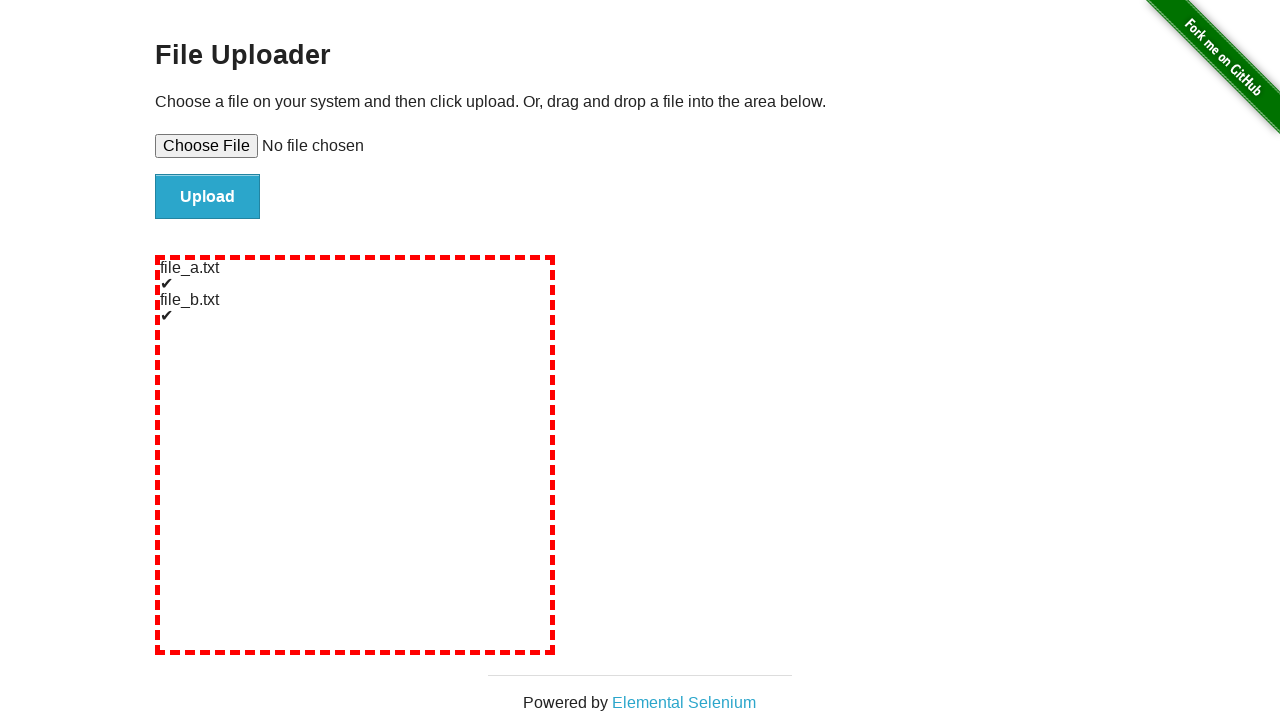

Removed temporary directory
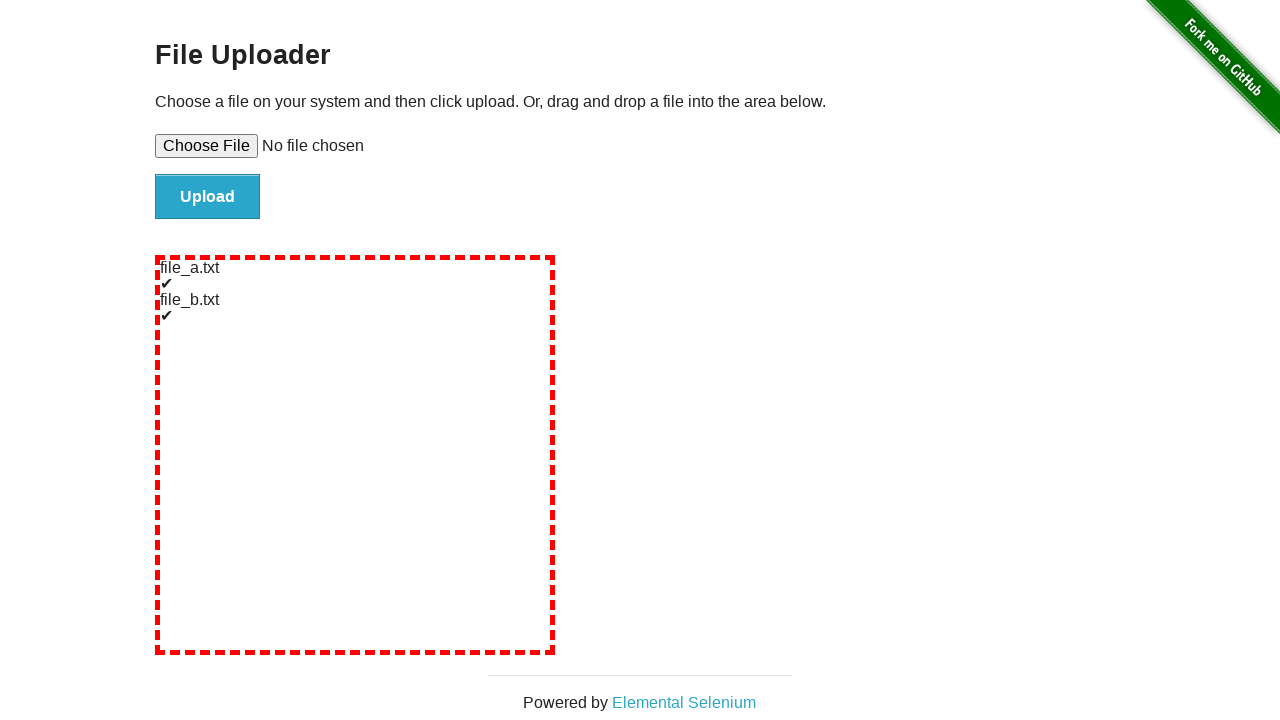

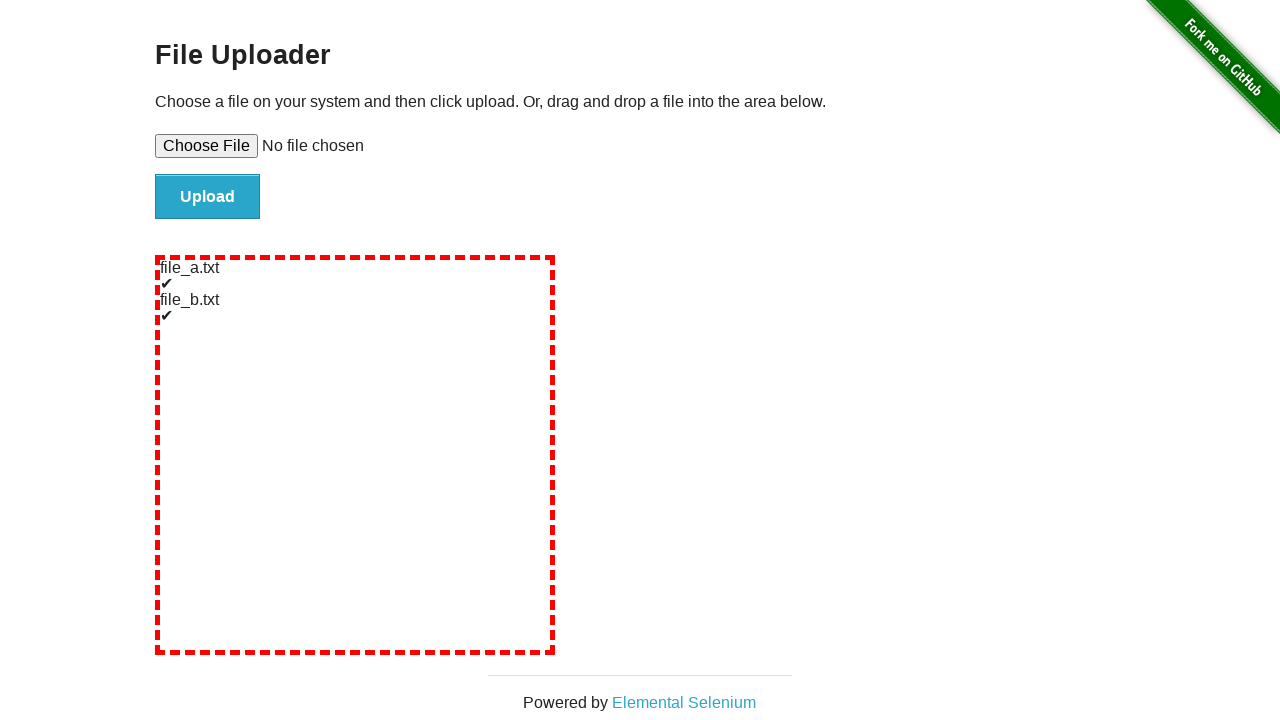